Verifies that the main navigation menu items (Home, About us, Our Approach, Products and Services, Contact, LOGIN) are displayed on the Vytrack homepage

Starting URL: https://vytrack.com

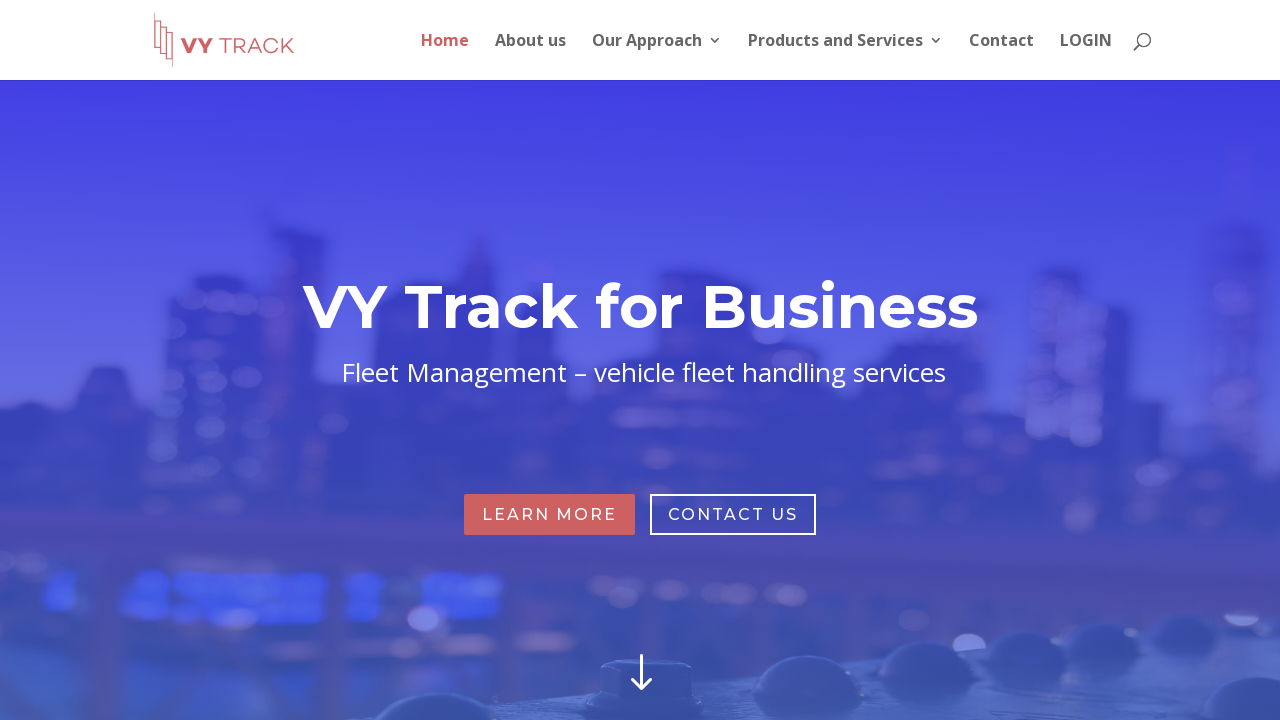

Navigated to Vytrack homepage
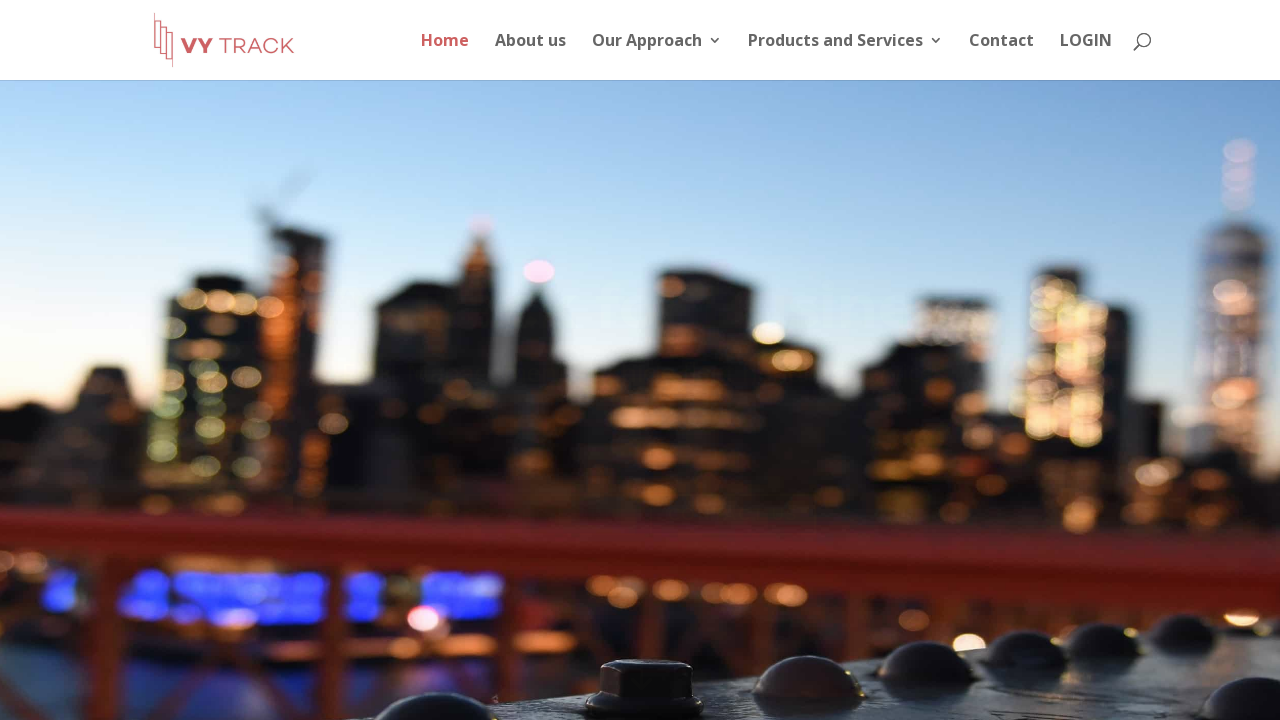

Main navigation menu items loaded and visible
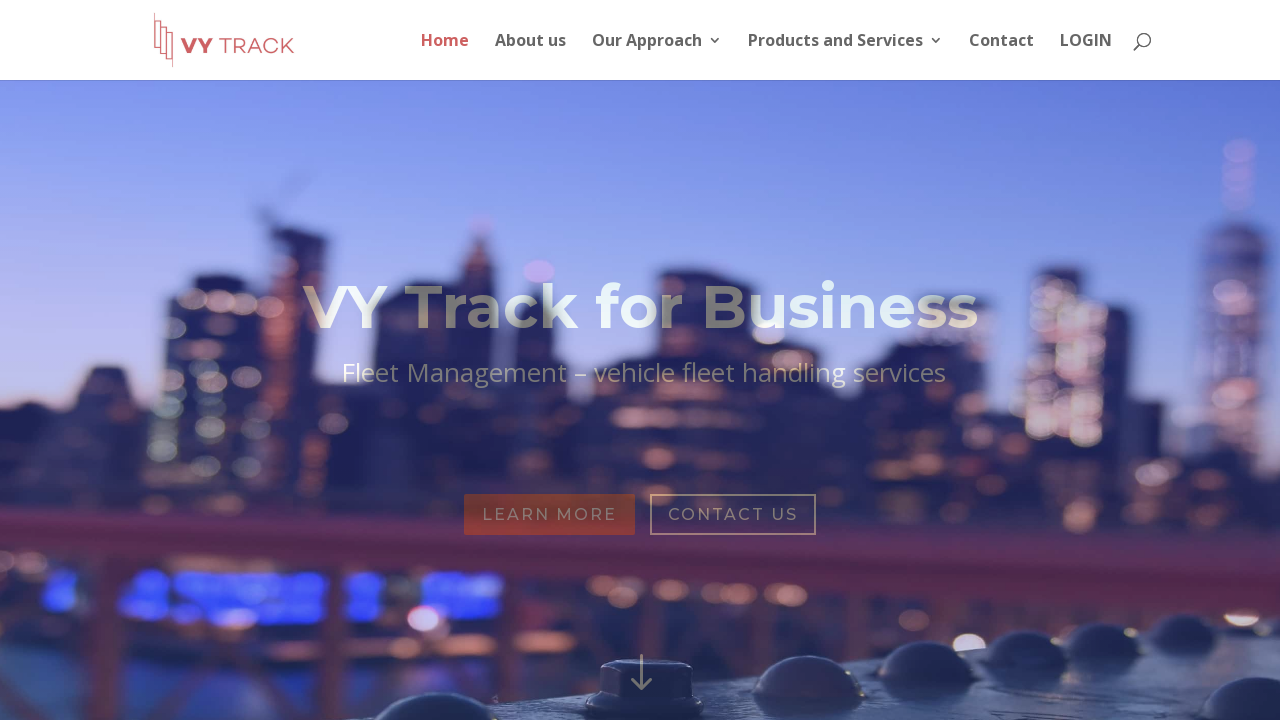

Retrieved all main navigation menu item elements
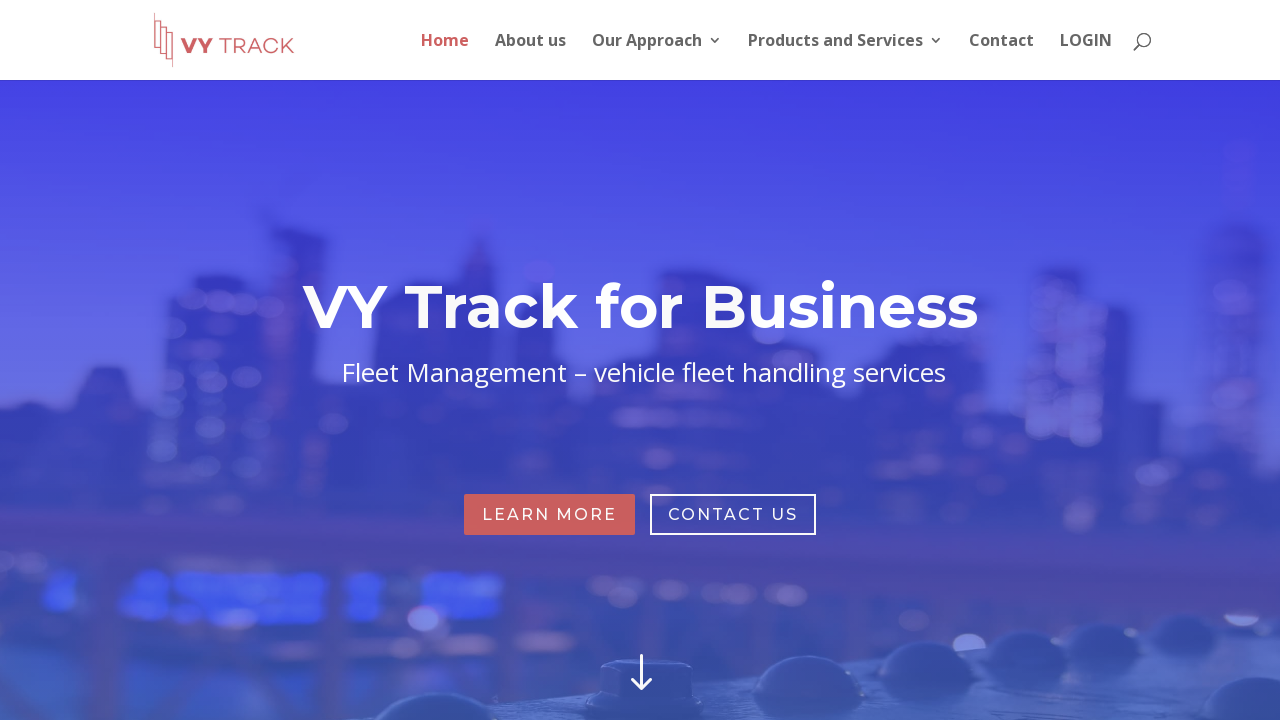

Extracted text content from all menu items
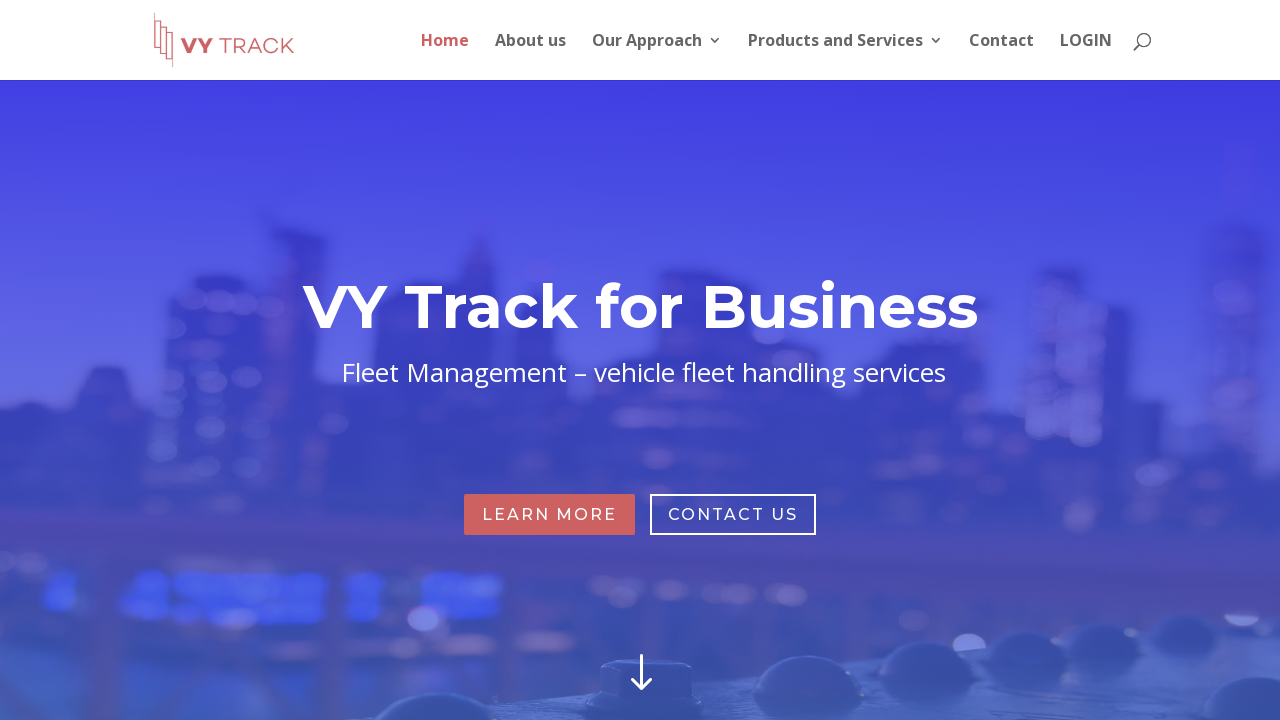

Verified all main navigation menu items match expected list: Home, About us, Our Approach, Products and Services, Contact, LOGIN
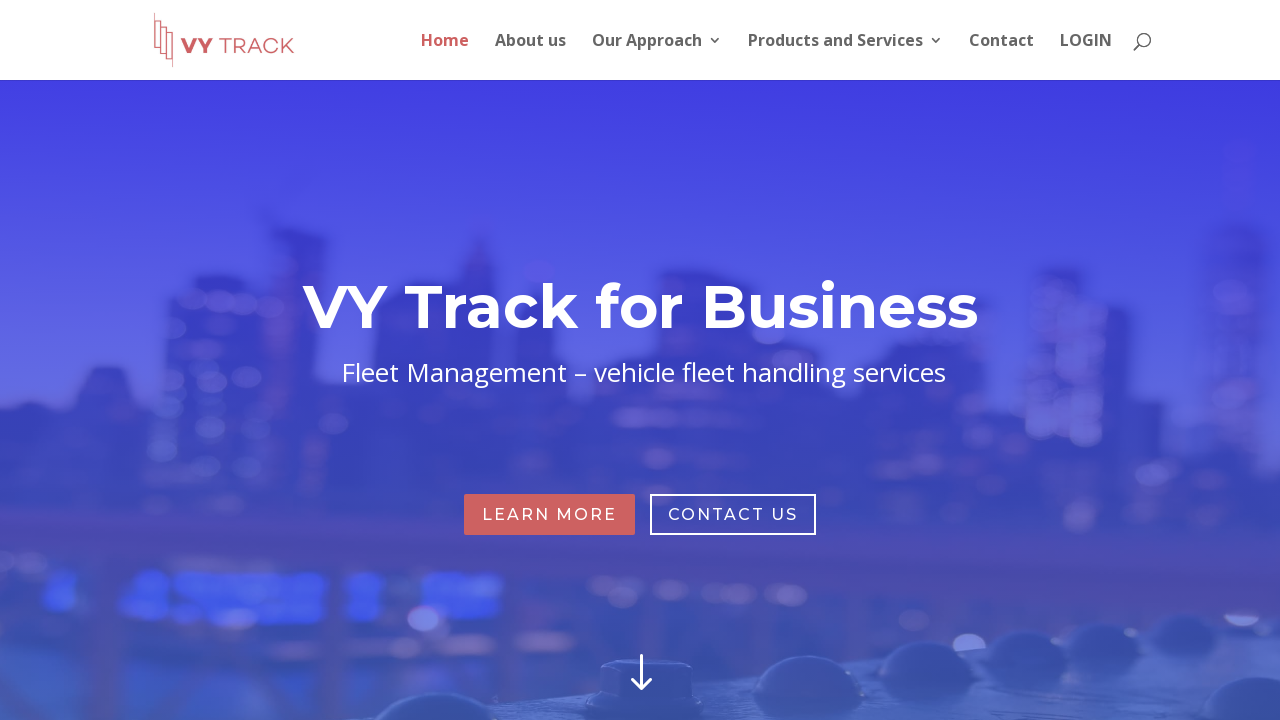

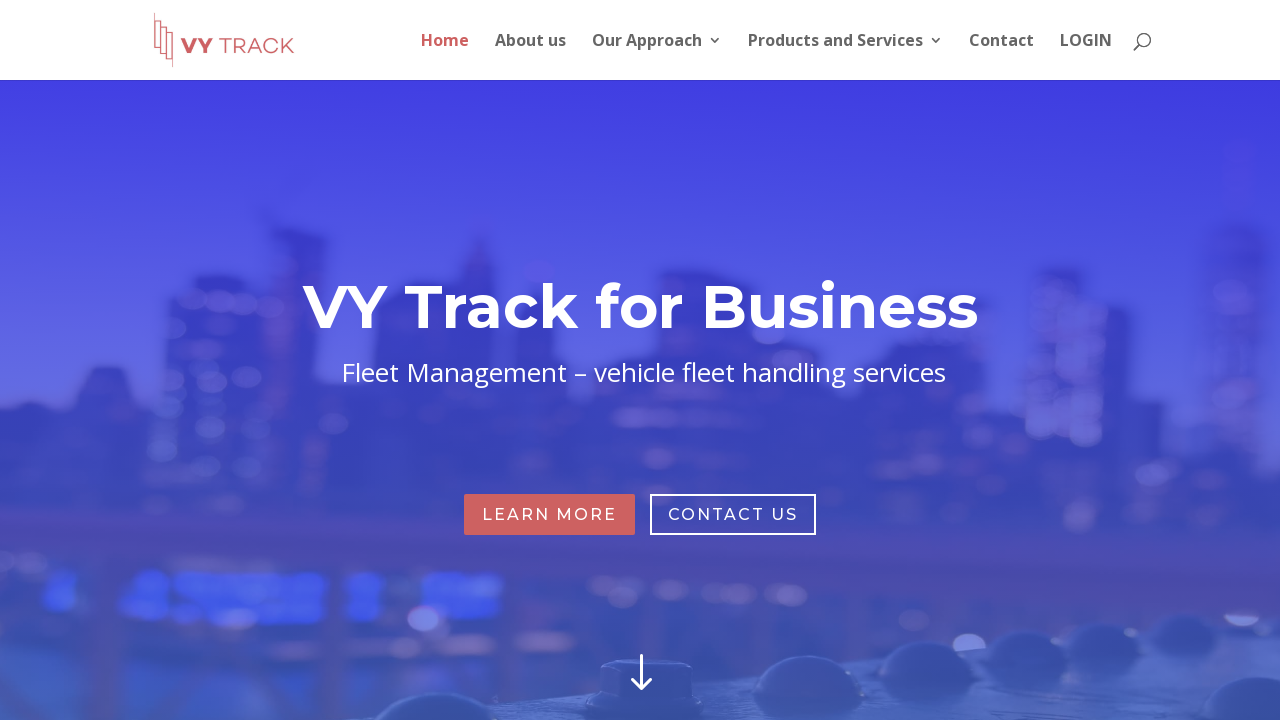